Tests a practice form by filling in personal details including name, email, password, selecting gender from dropdown, choosing a radio button, entering birthday, and submitting the form

Starting URL: https://rahulshettyacademy.com/angularpractice/

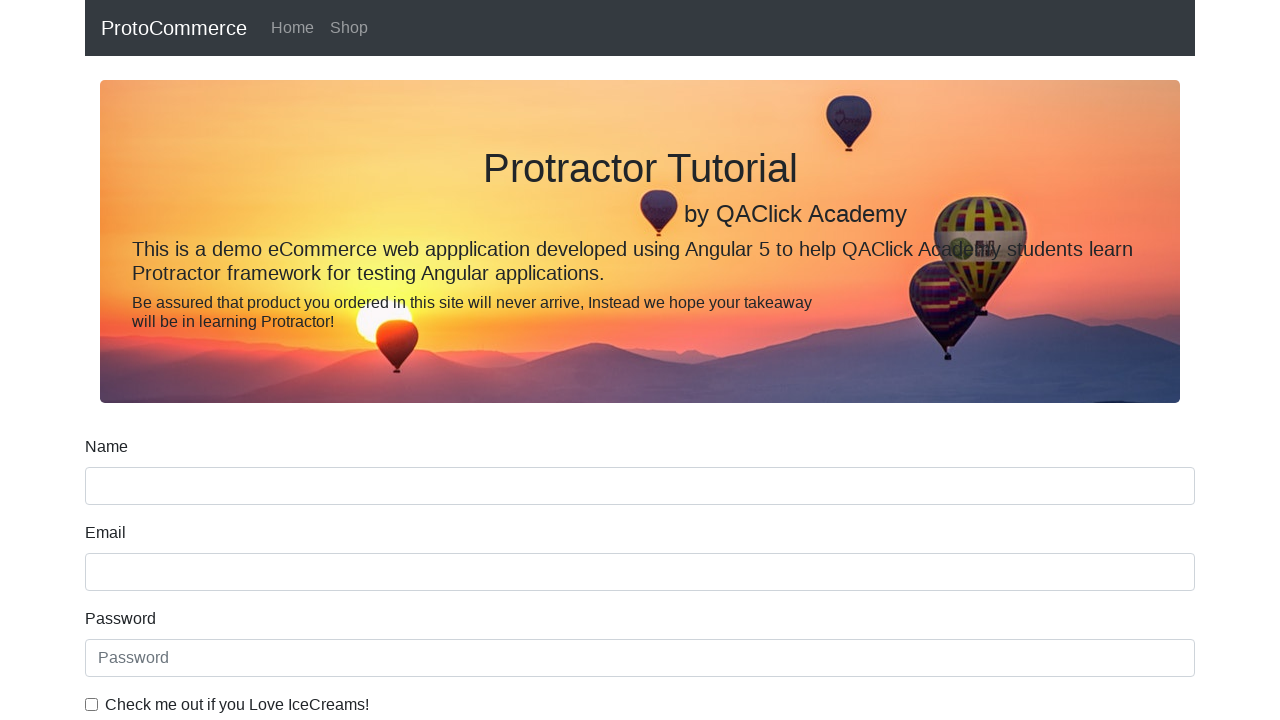

Filled name field with 'Chandan' on input[name='name']
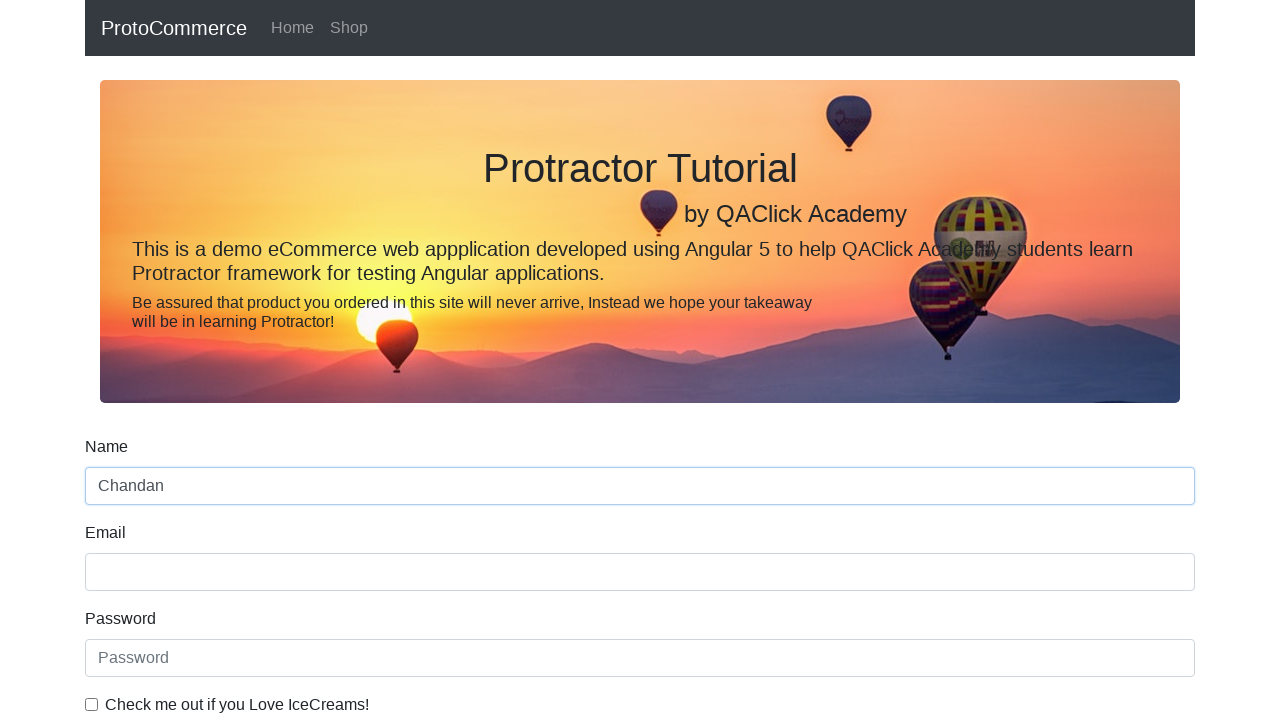

Filled email field with 'chandan.sahu@gmail.com' on input[name='email']
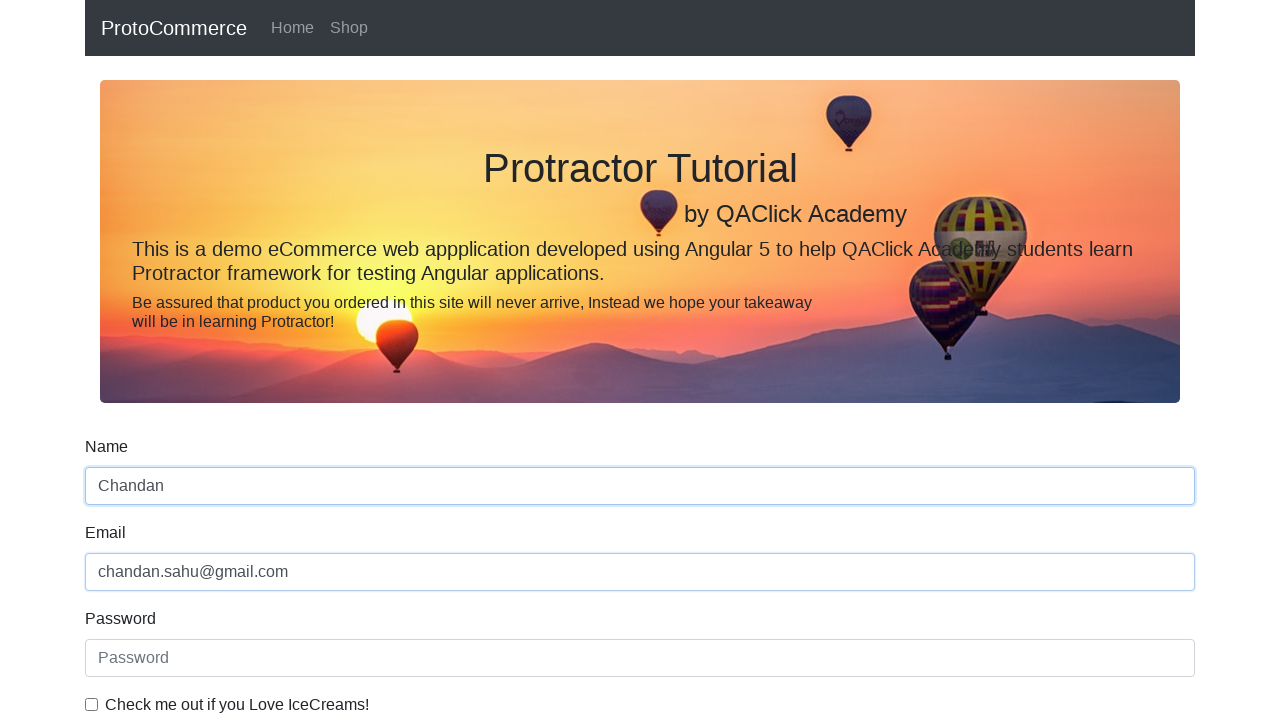

Filled password field with 'chandan123' on #exampleInputPassword1
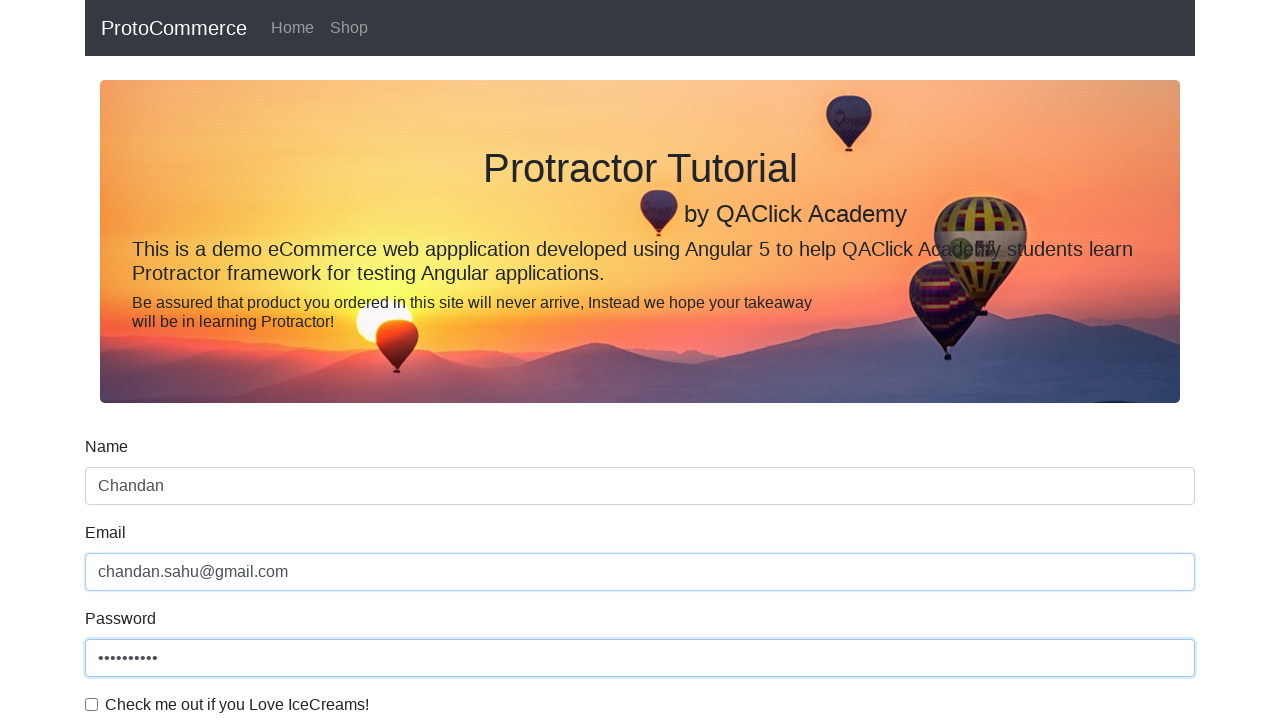

Clicked checkbox to agree to terms at (92, 704) on #exampleCheck1
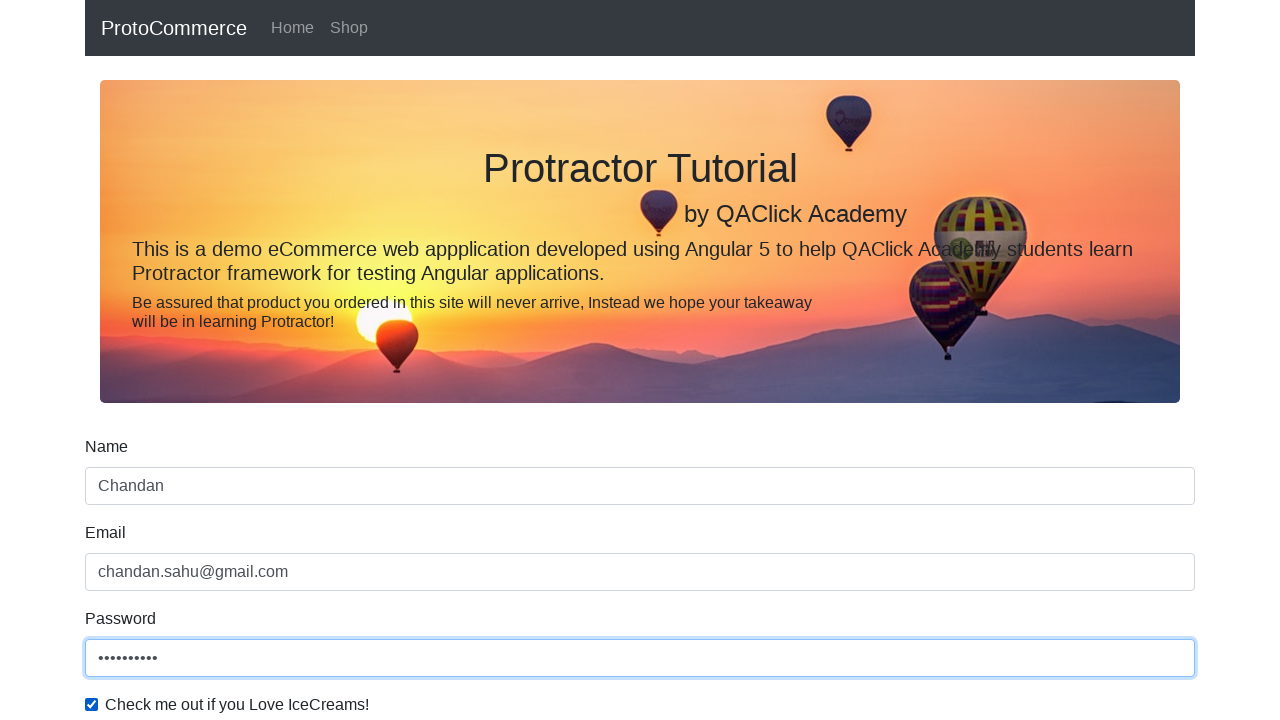

Selected 'Male' from gender dropdown on #exampleFormControlSelect1
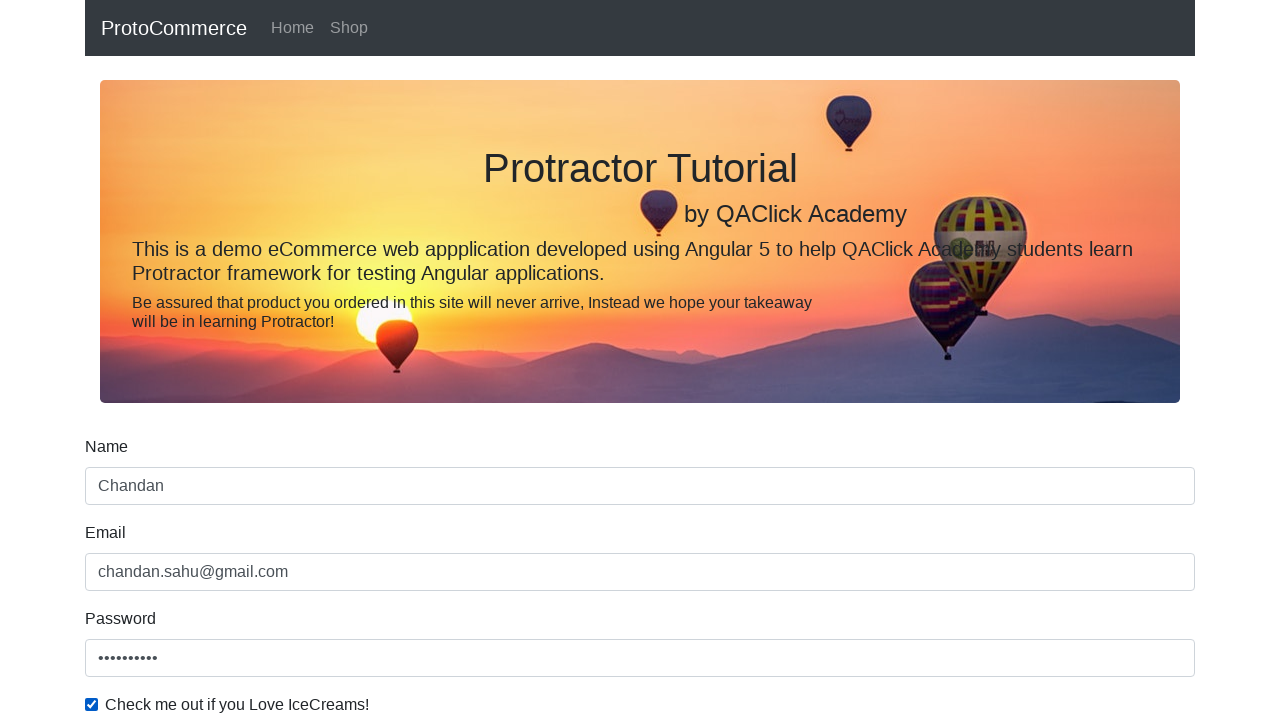

Clicked radio button to select student status at (238, 360) on #inlineRadio1
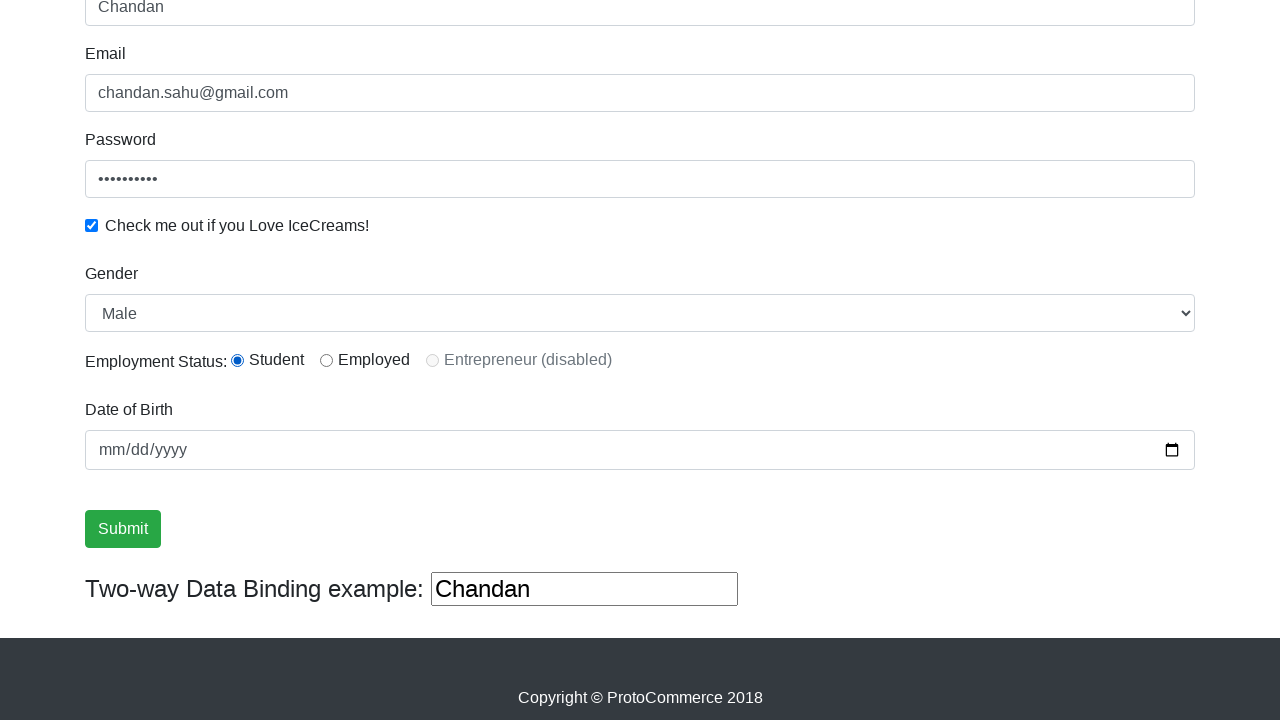

Filled birthday field with '1999-05-01' on input[name='bday']
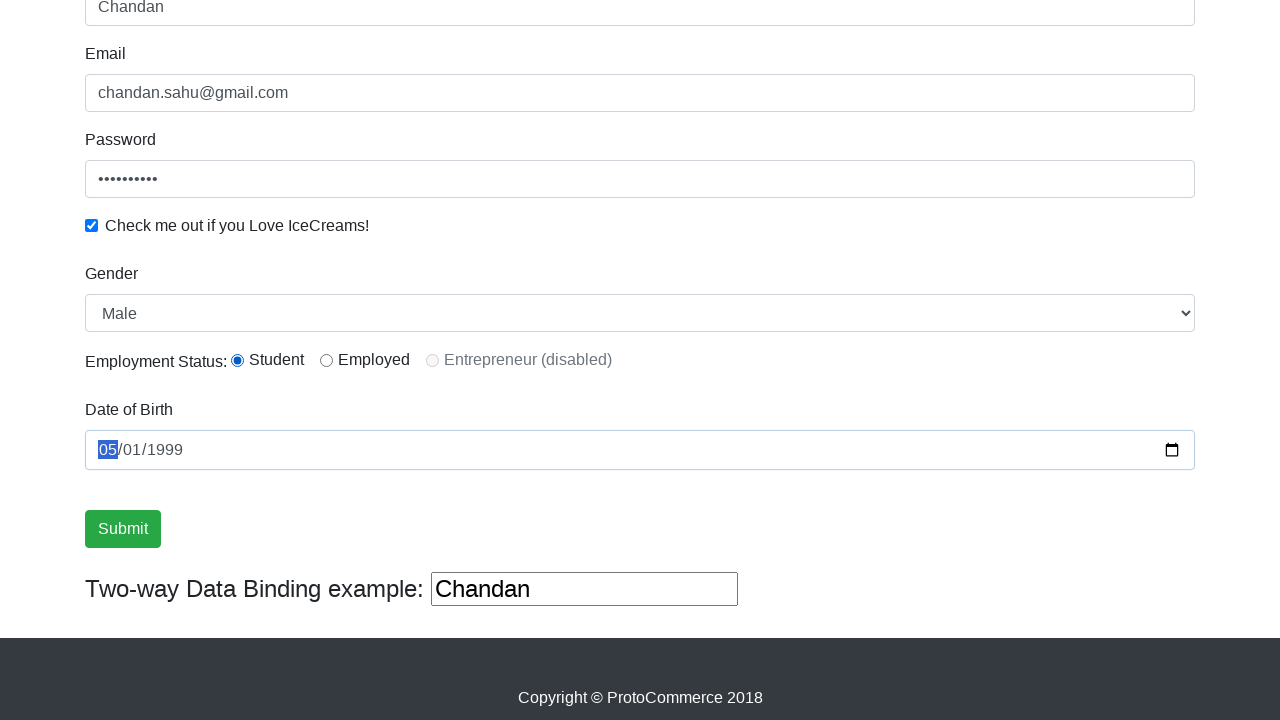

Clicked submit button to complete form at (123, 529) on .btn-success
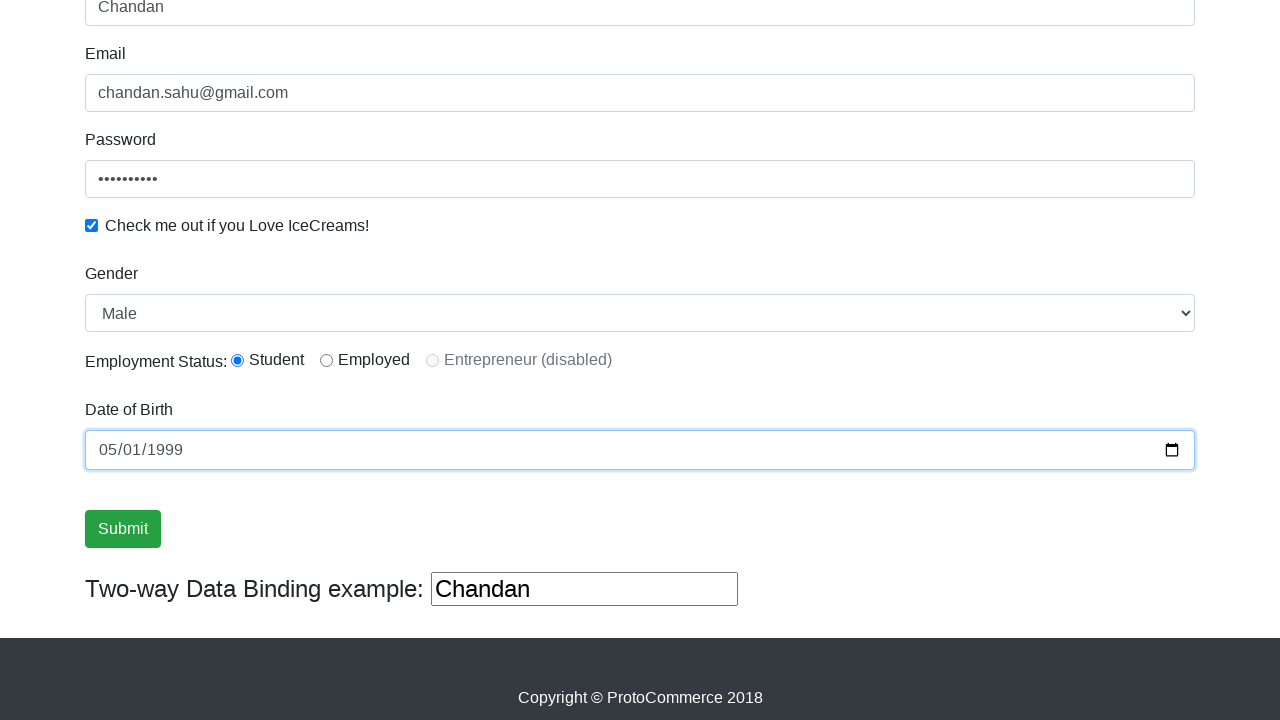

Form submission successful - success message appeared
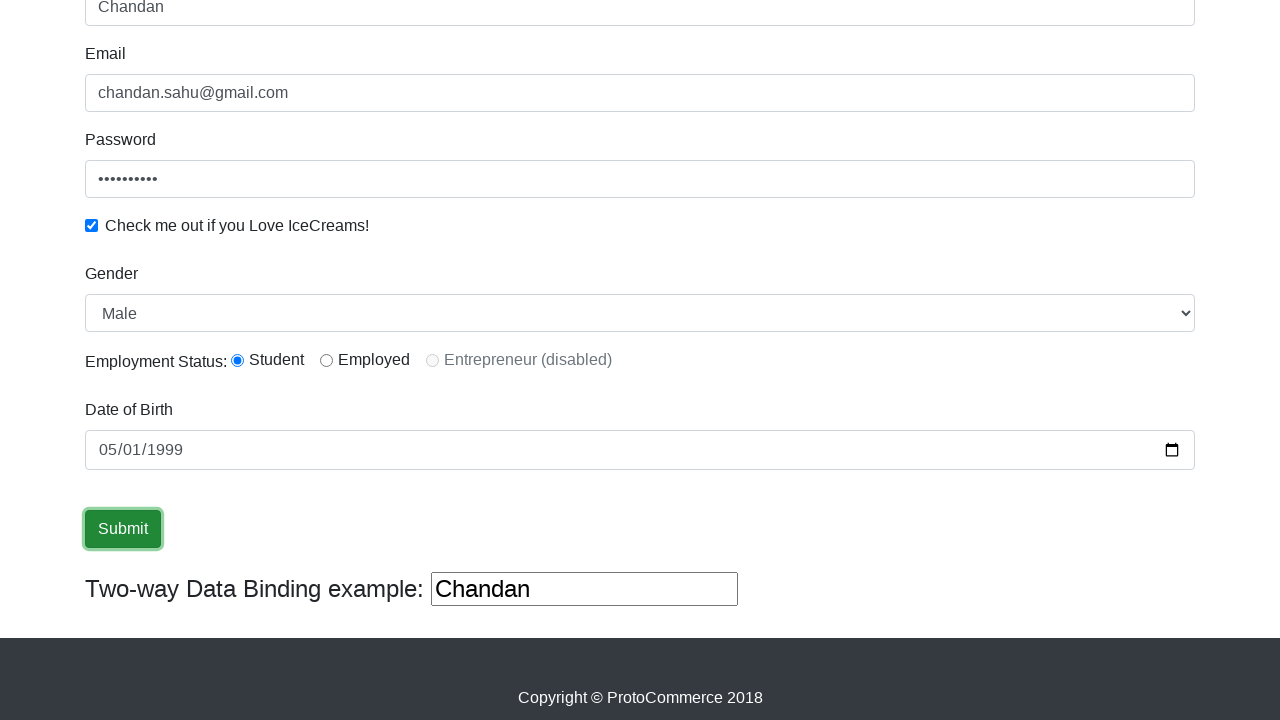

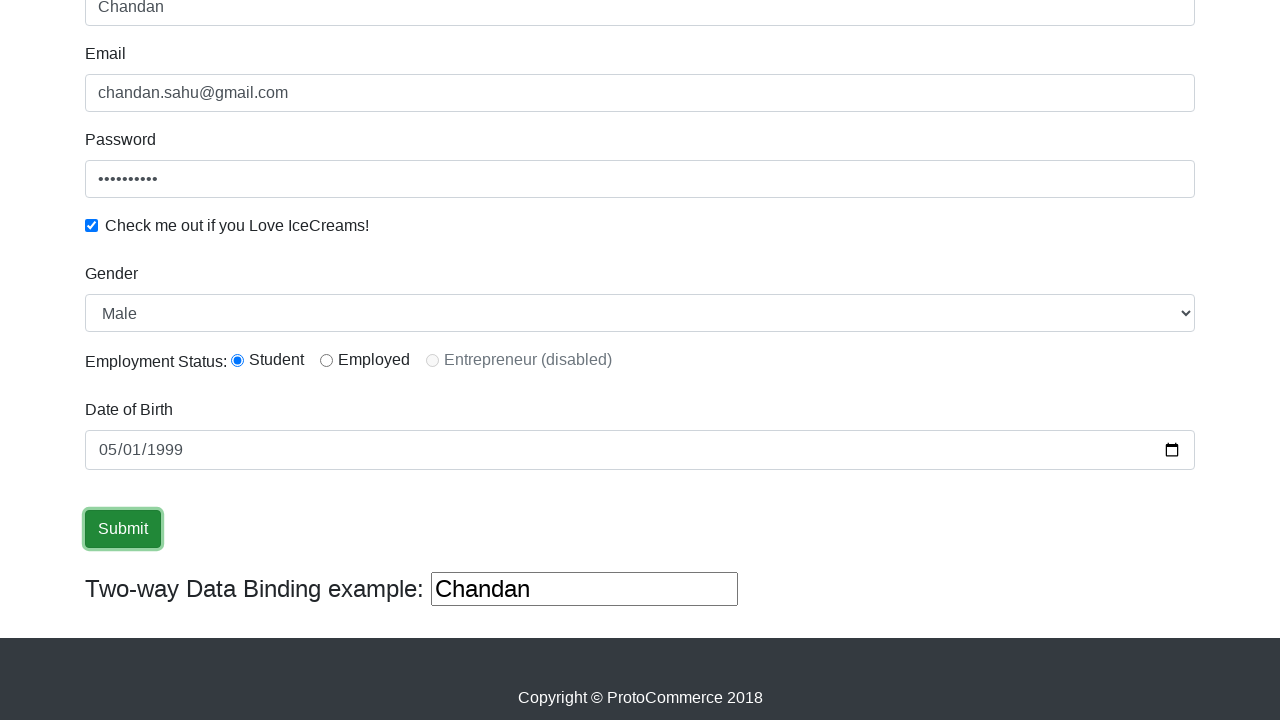